Tests triangle type identifier with two equal sides (10, 10, 8) expecting Isosceles result

Starting URL: https://testpages.eviltester.com/styled/apps/triangle/triangle001.html

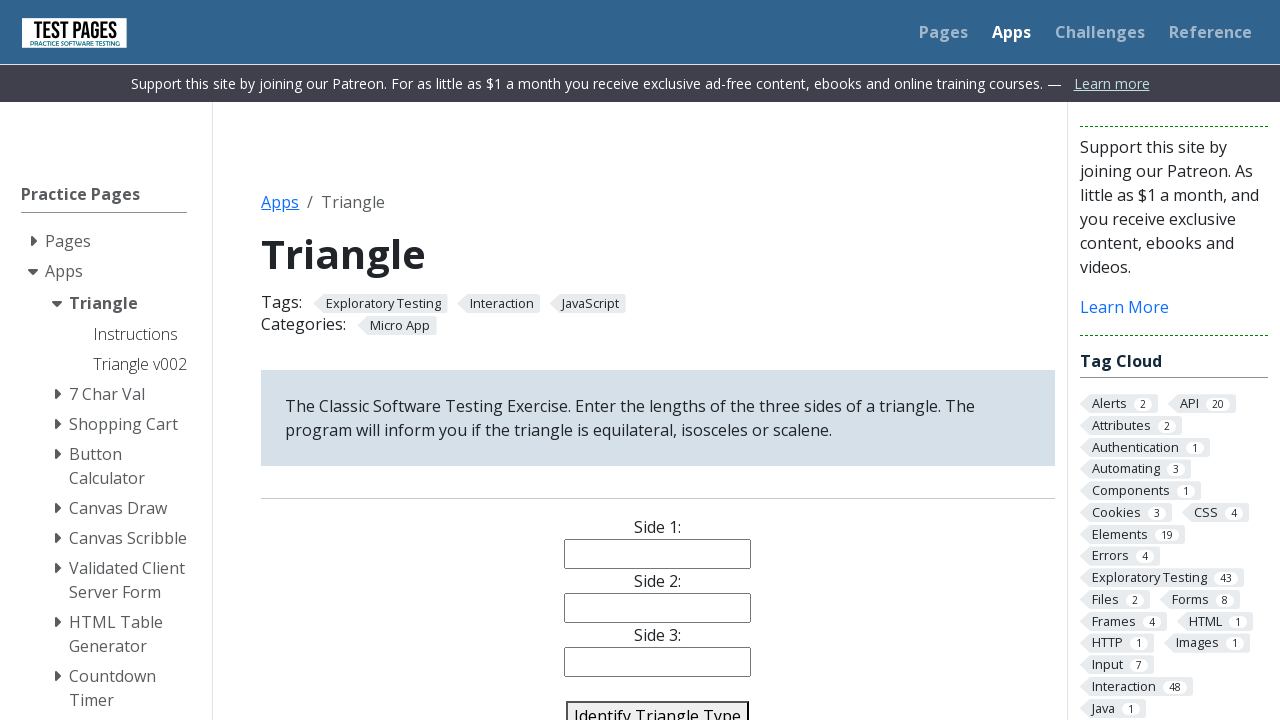

Filled side1 input field with '10' on #side1
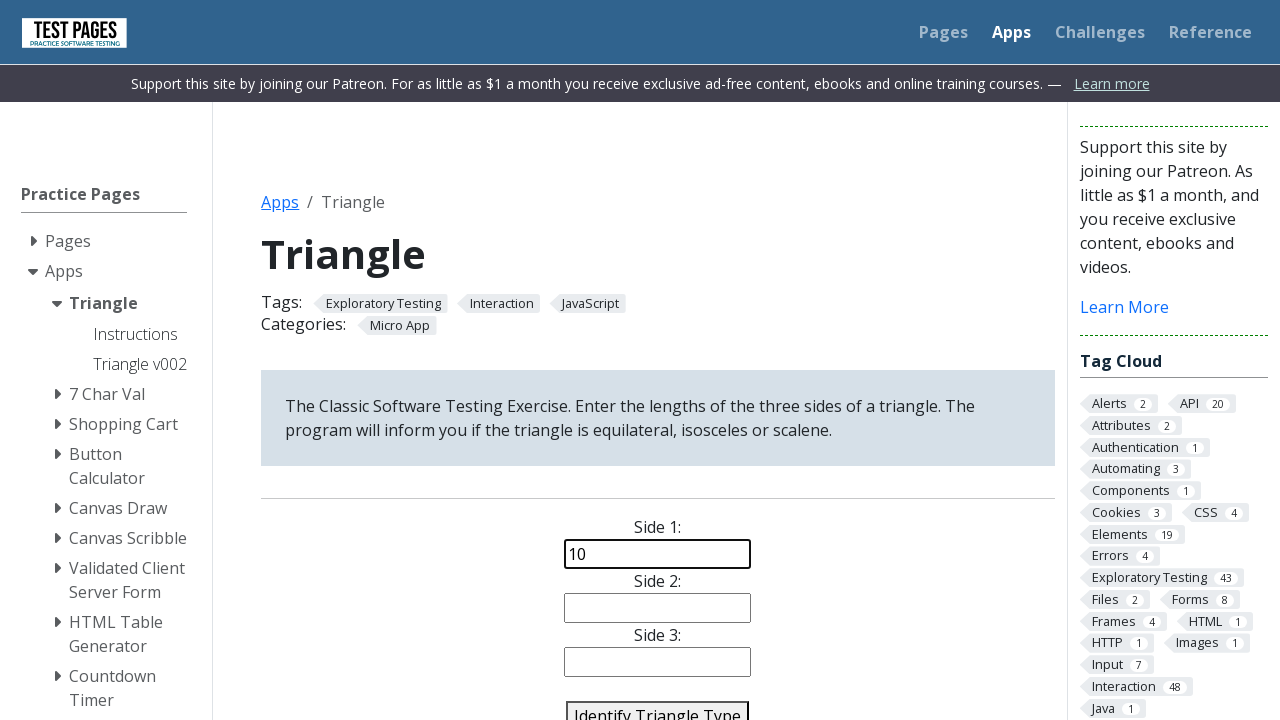

Filled side2 input field with '10' on #side2
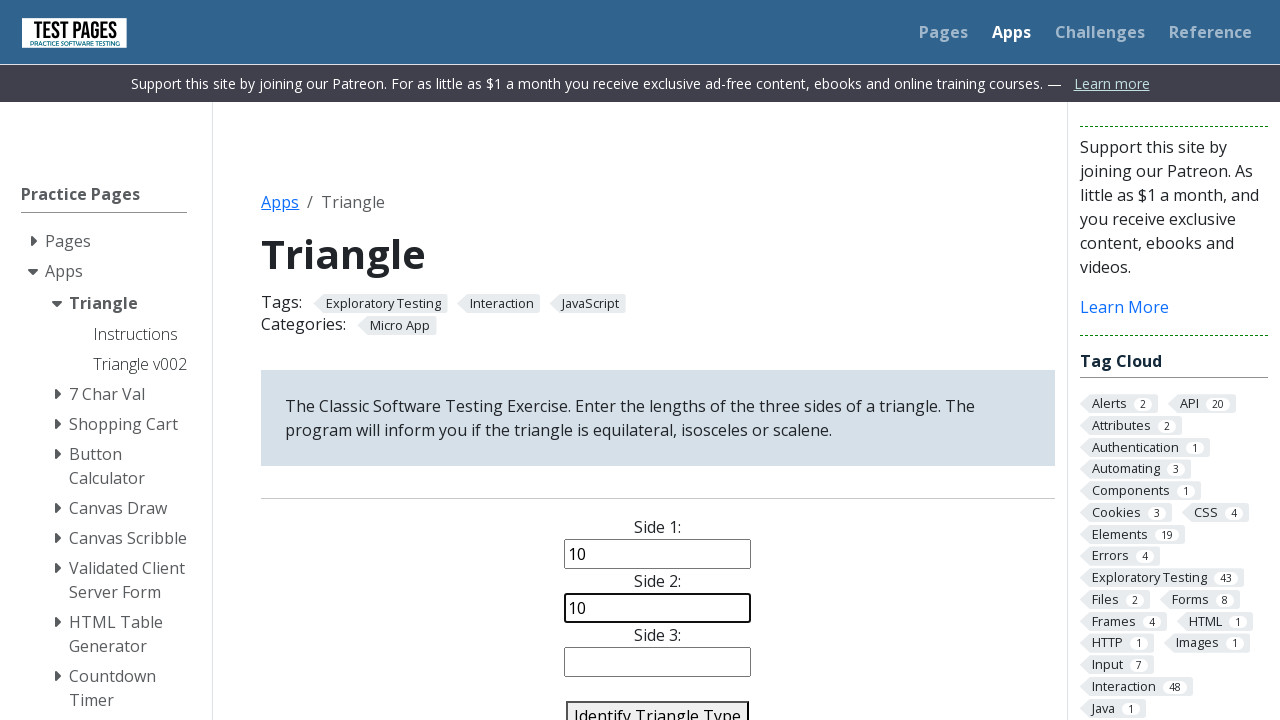

Filled side3 input field with '8' on #side3
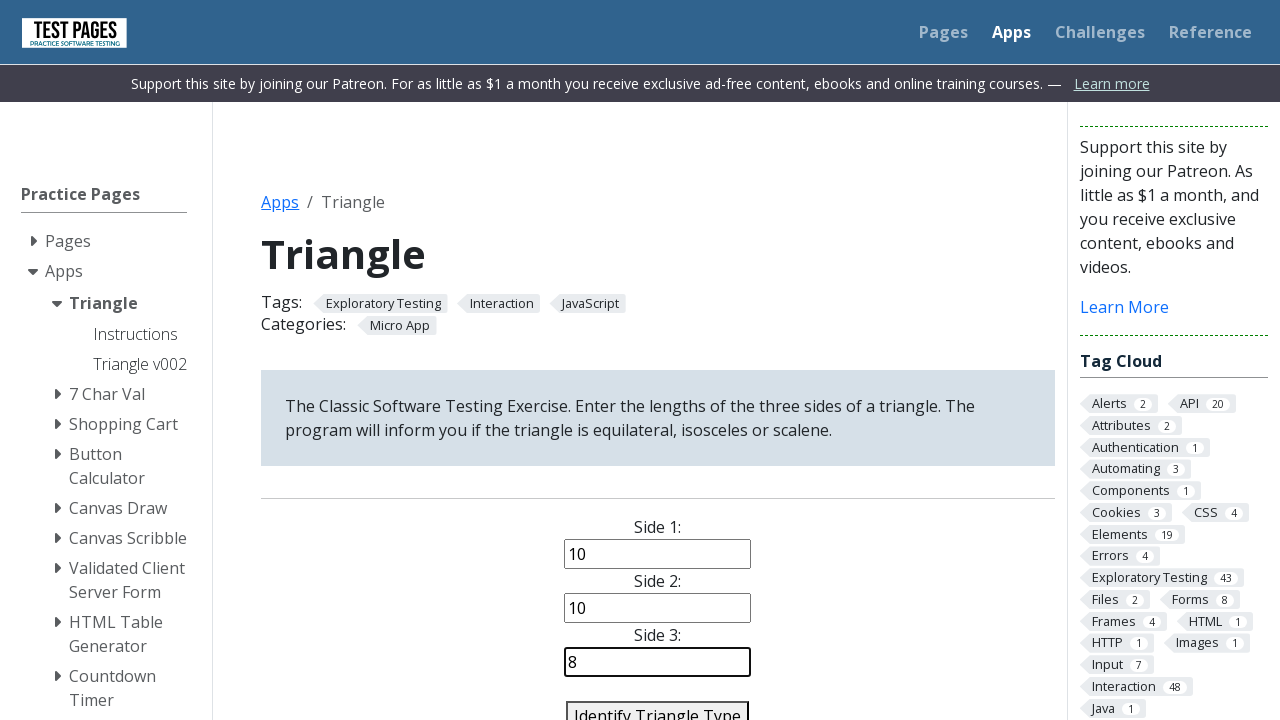

Clicked identify button to analyze triangle type at (658, 705) on #identify-triangle-action
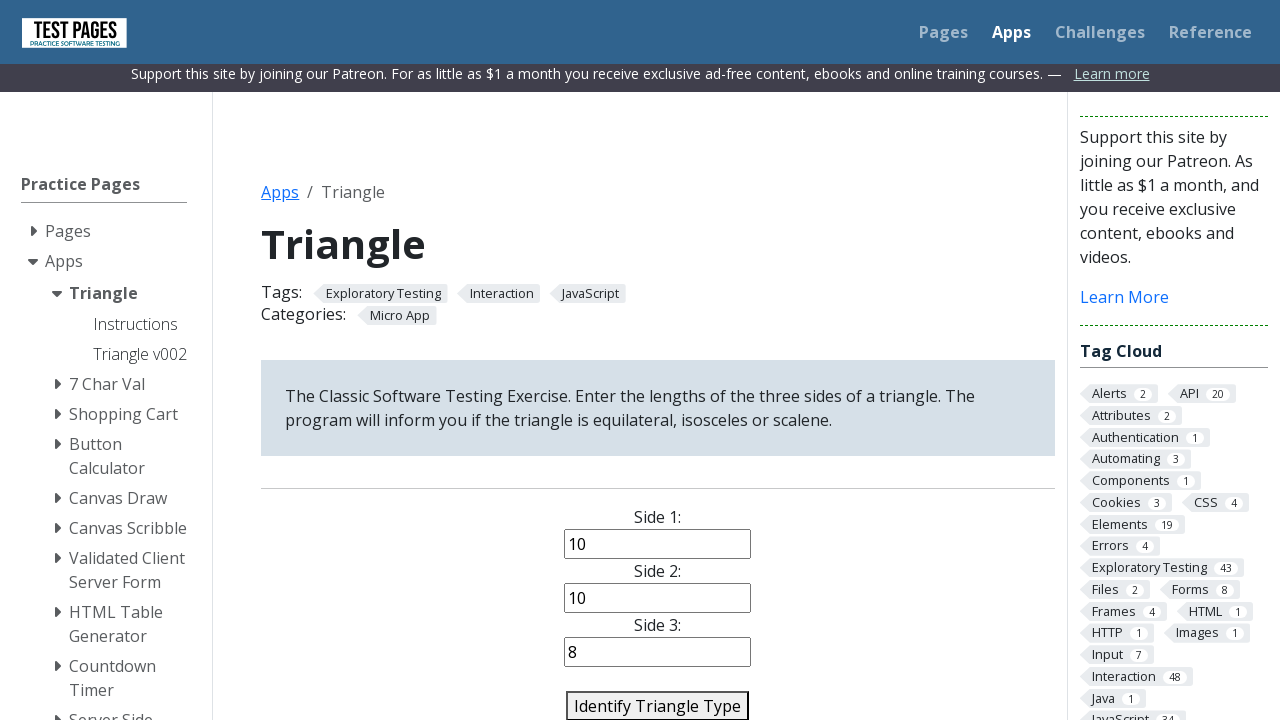

Triangle type result appeared - expecting Isosceles for sides (10, 10, 8)
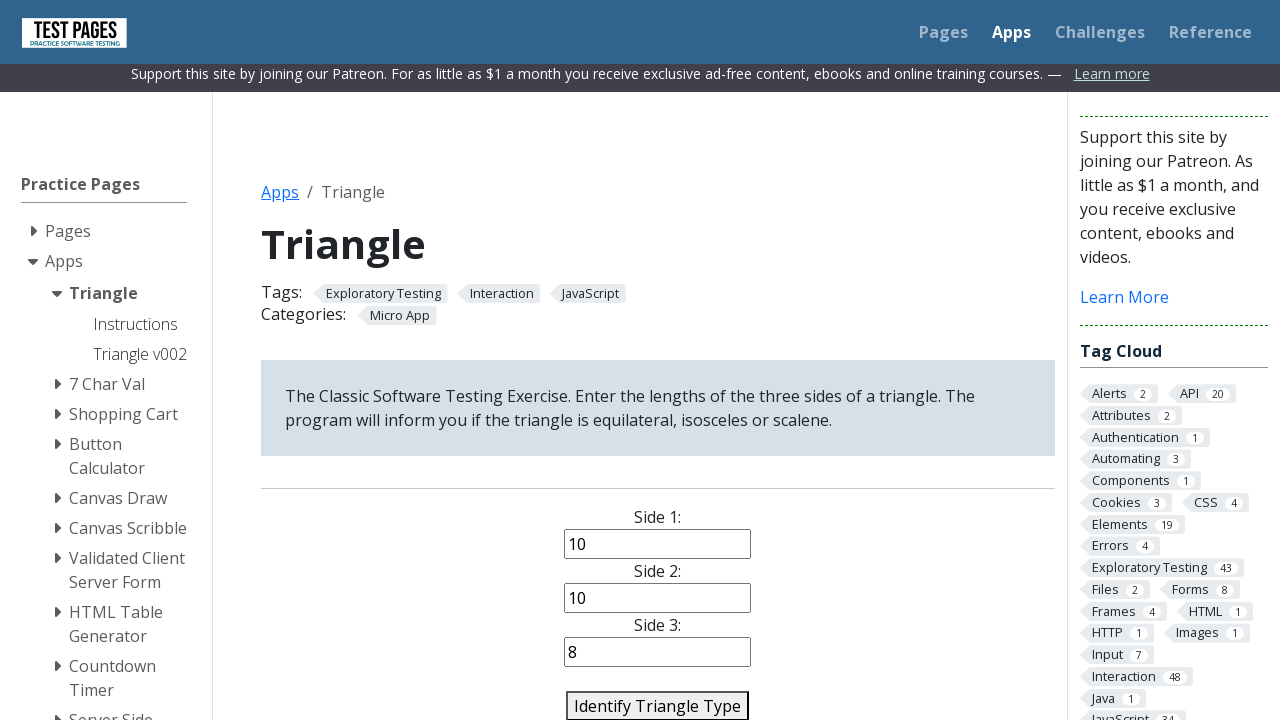

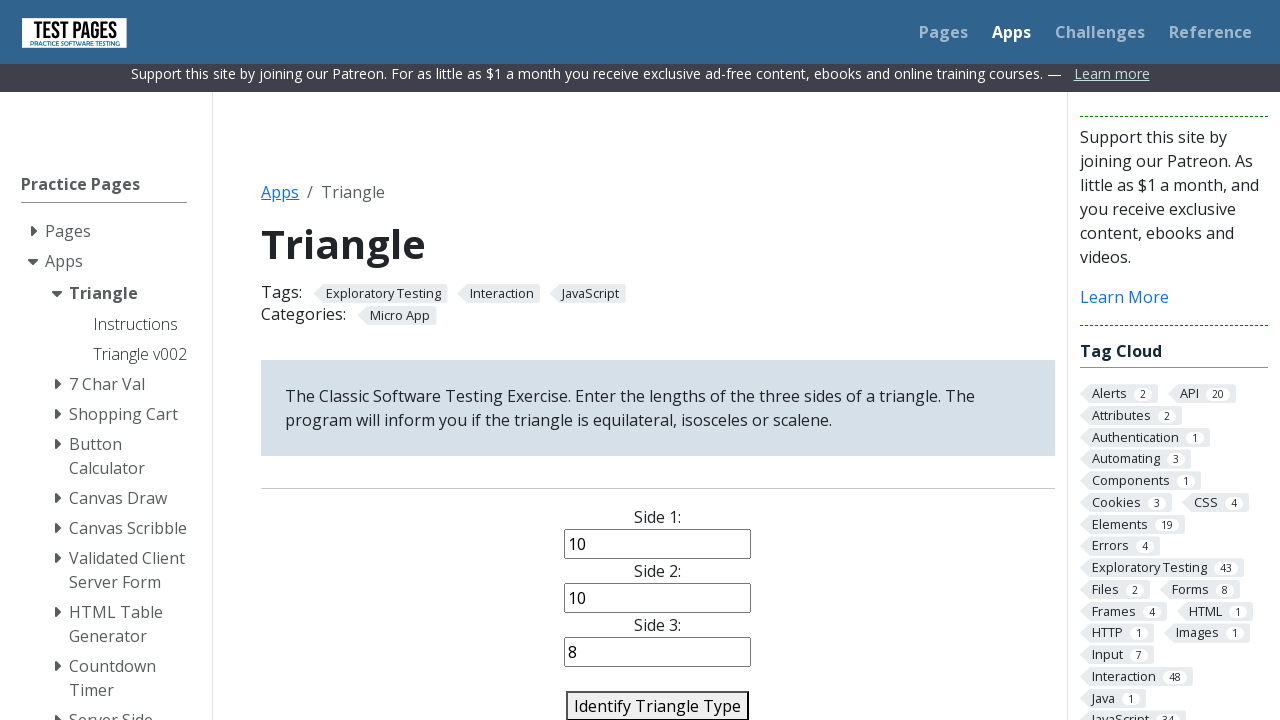